Tests clicking the top button and verifies the button ID changes

Starting URL: https://the-internet.herokuapp.com/challenging_dom

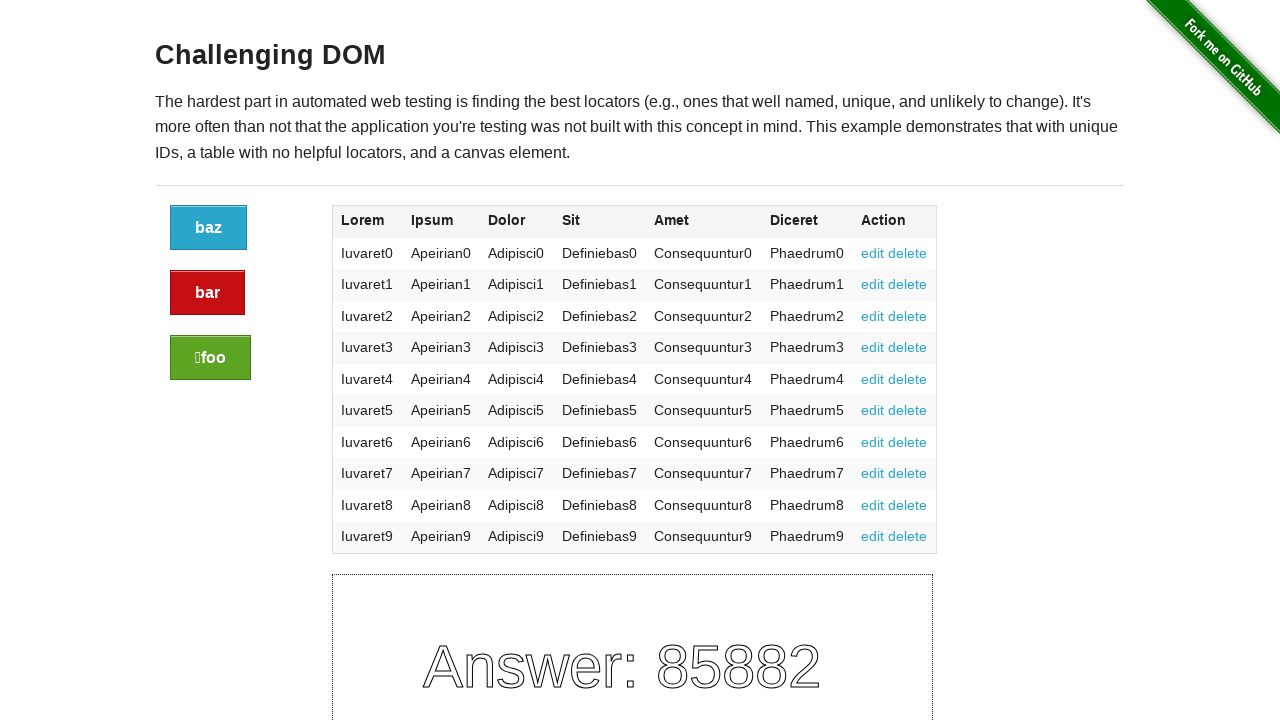

Located the top button element with class 'button'
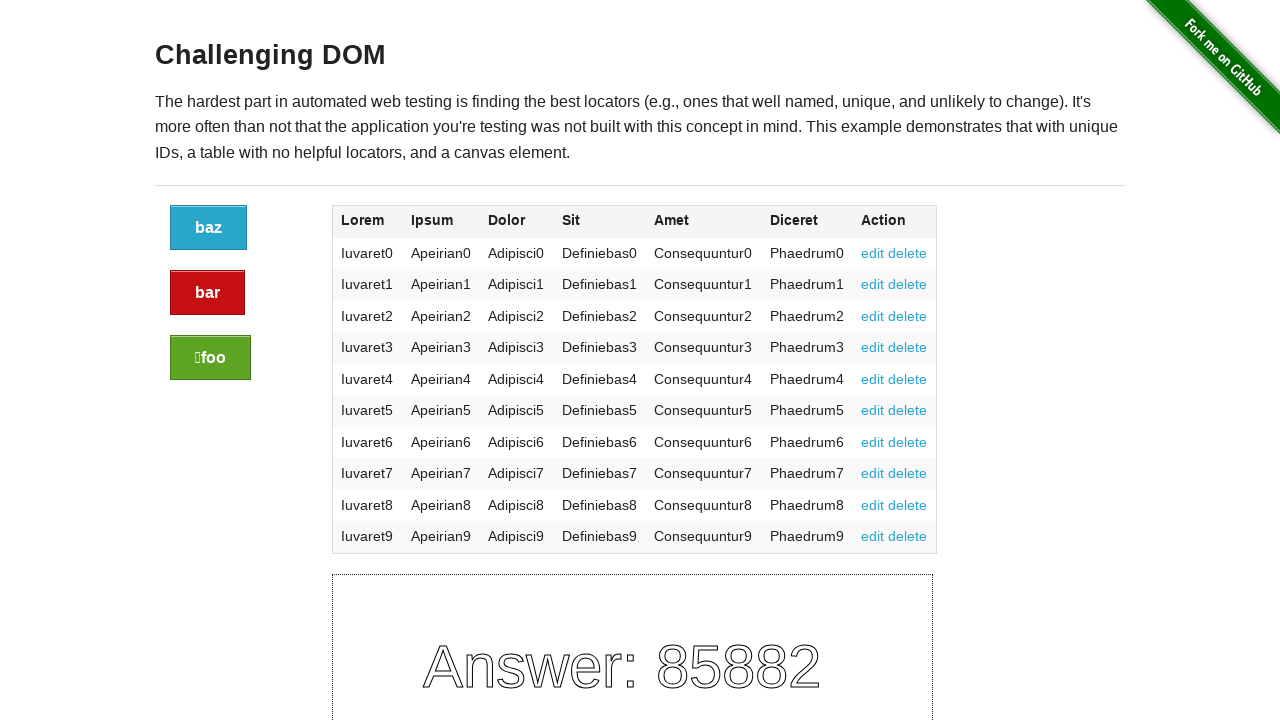

Retrieved original button ID: 05680070-f76a-013e-b1fd-62bb34ff9fd4
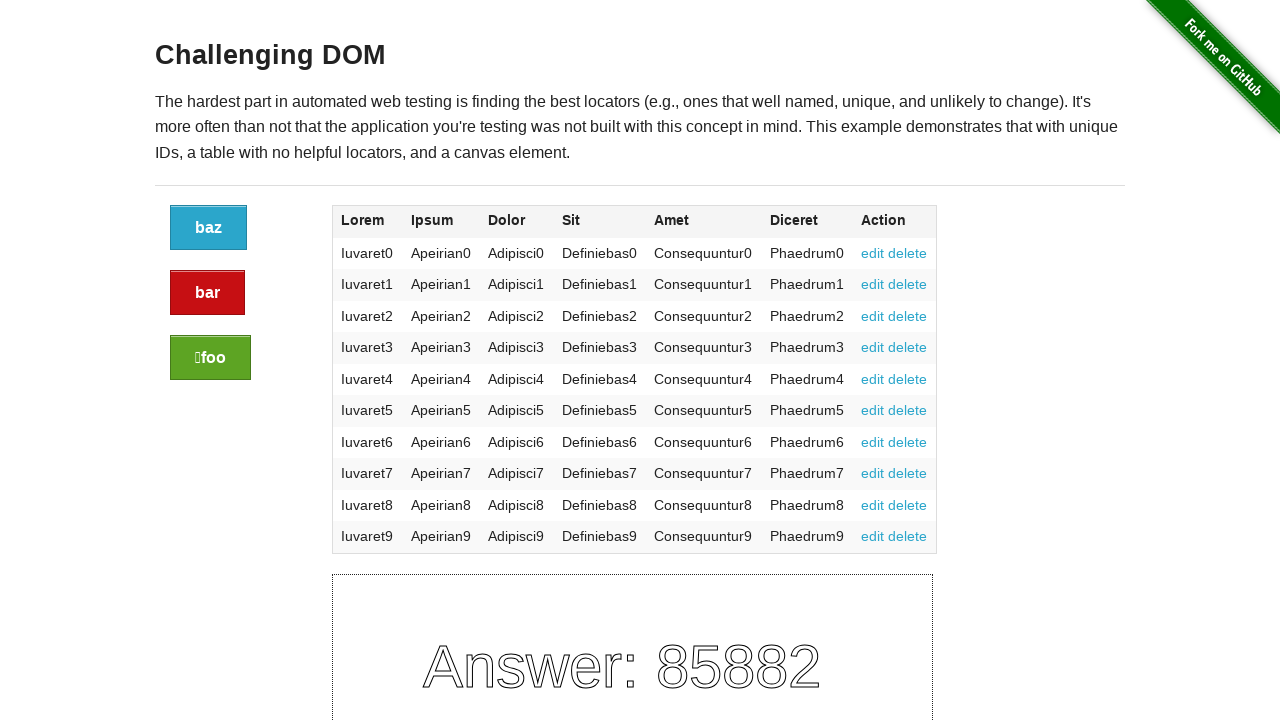

Clicked the top button at (208, 228) on a.button >> nth=0
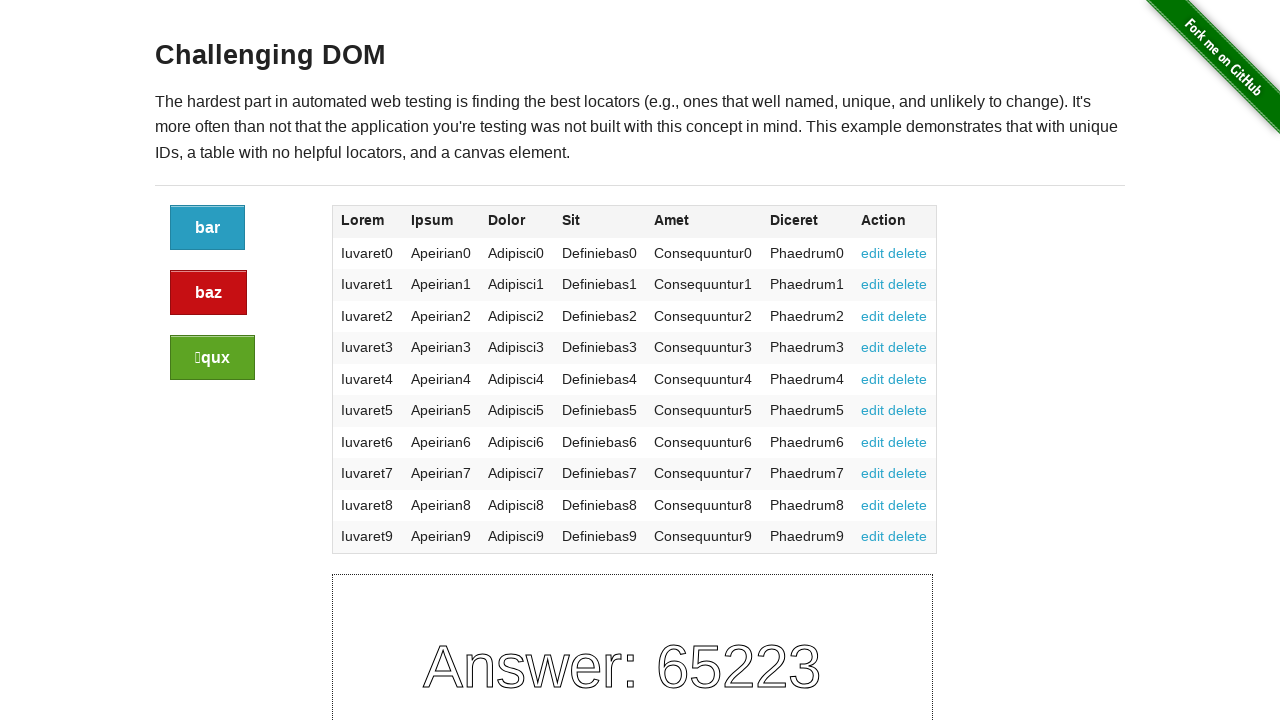

Waited 500ms for page to update after button click
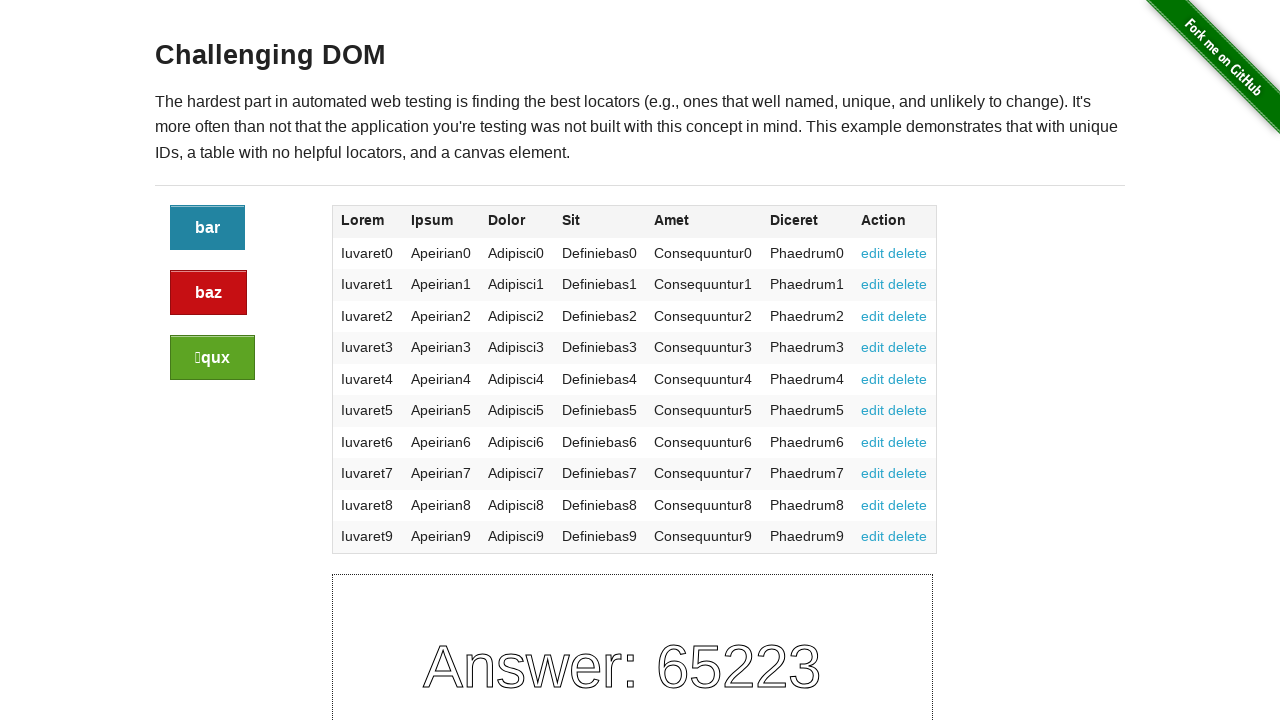

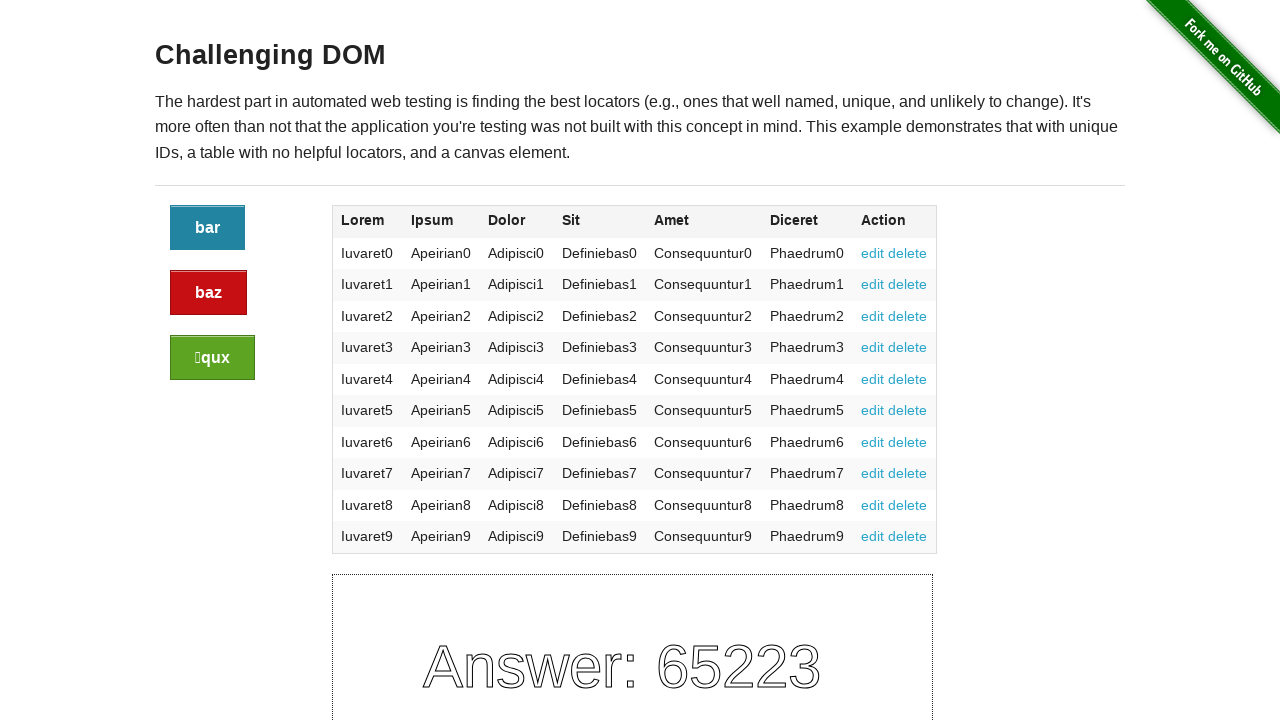